Tests a slow calculator web application by performing a simple addition (2+3) and verifying the result equals 5 after waiting for the calculation to complete

Starting URL: https://bonigarcia.dev/selenium-webdriver-java/slow-calculator.html

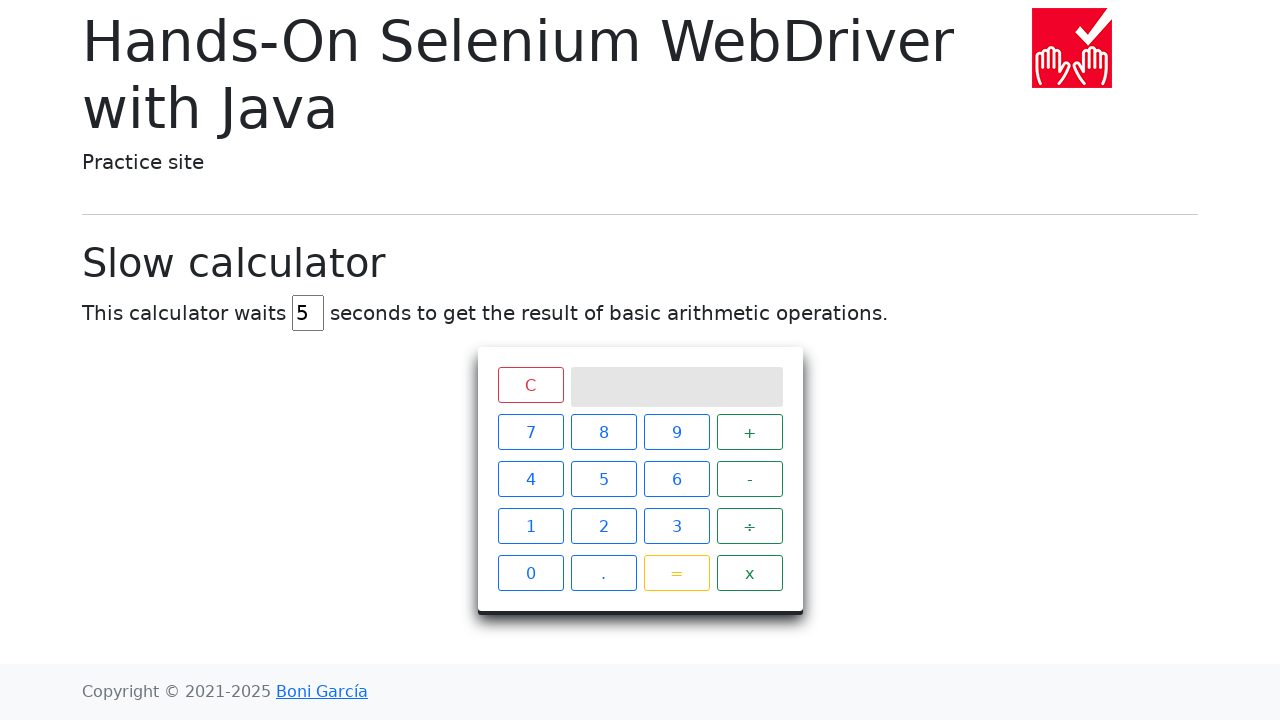

Navigated to slow calculator application
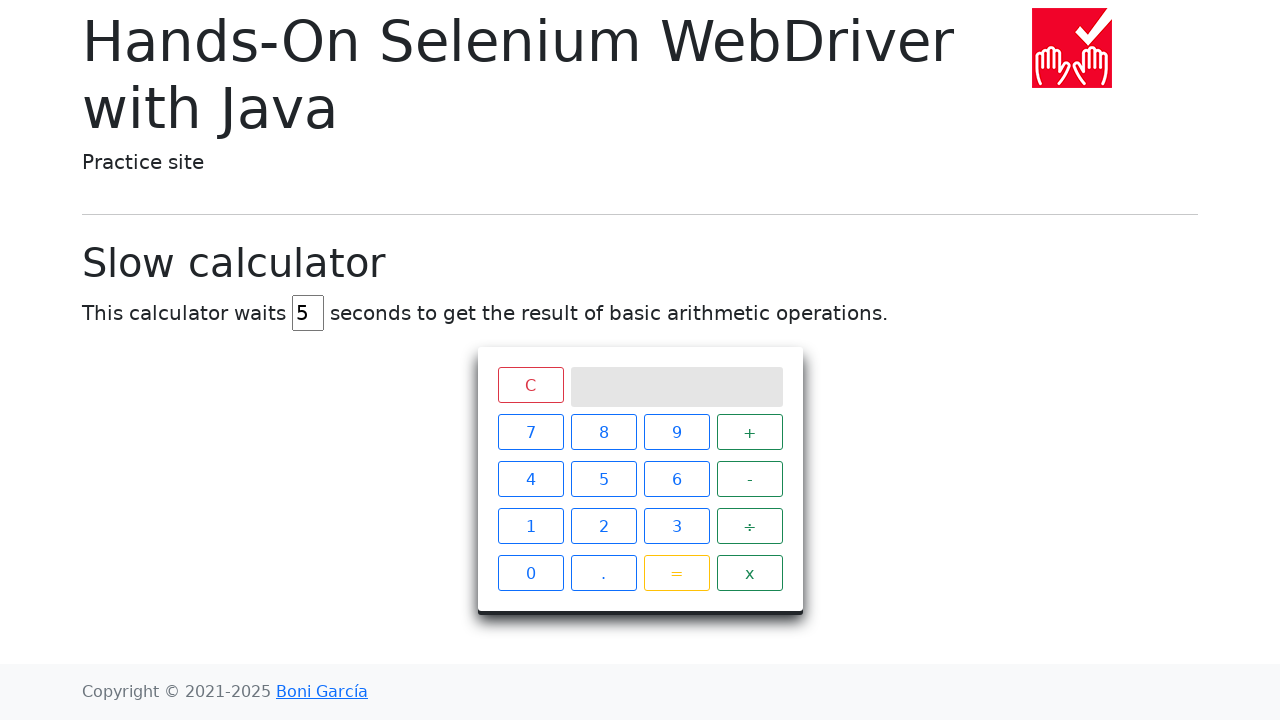

Clicked number 2 at (604, 526) on xpath=//span[text()='2']
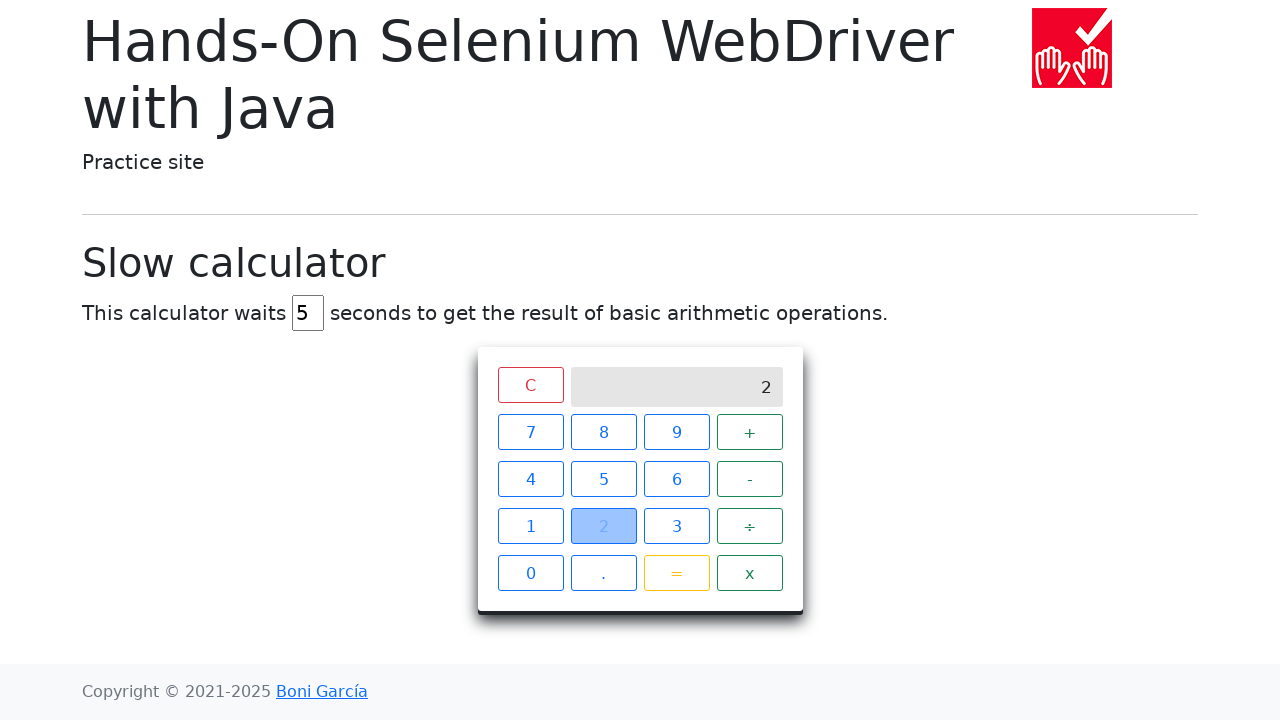

Clicked plus operator at (750, 432) on xpath=//span[text()='+']
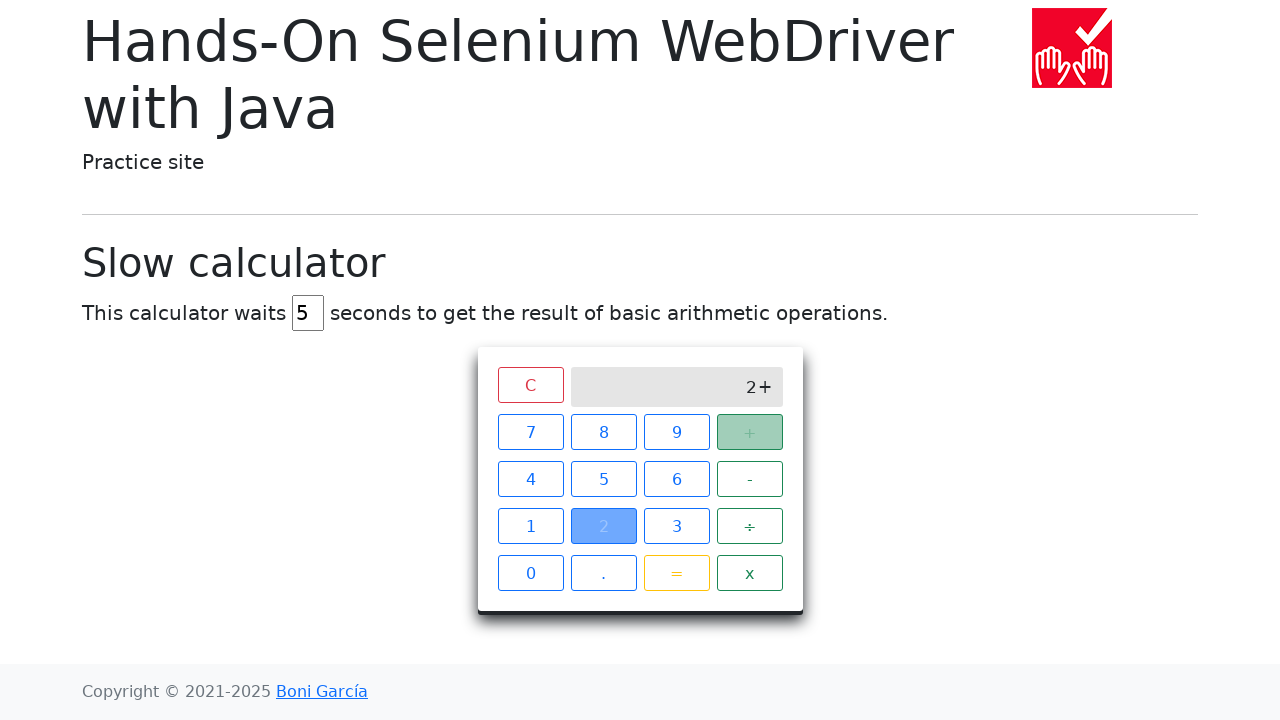

Clicked number 3 at (676, 526) on xpath=//span[text()='3']
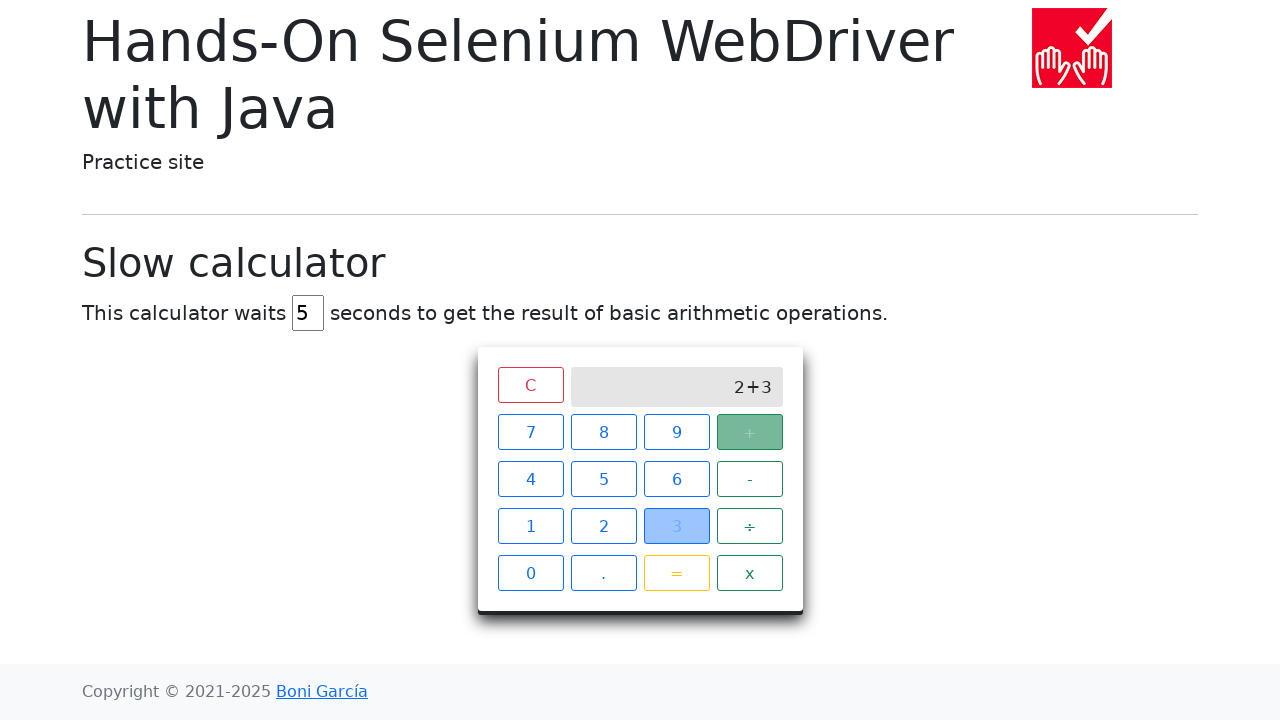

Clicked equals button to start calculation at (676, 573) on xpath=//span[text()='=']
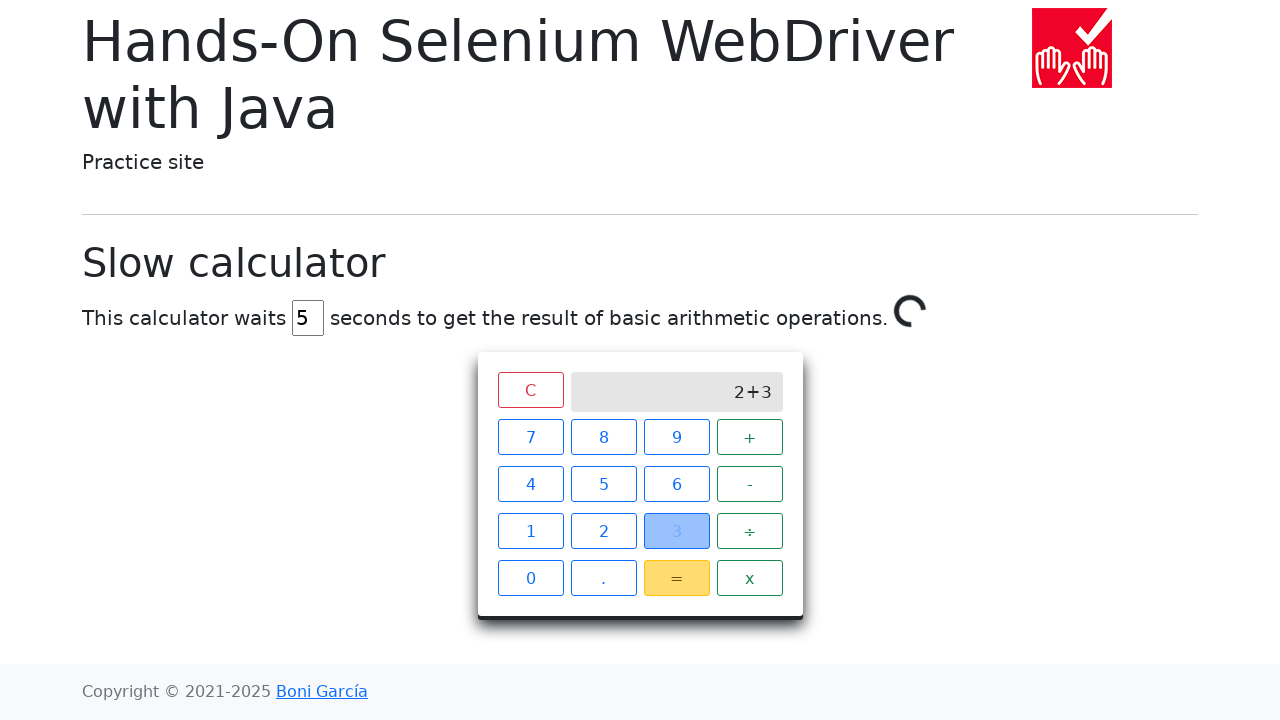

Calculation completed and spinner disappeared
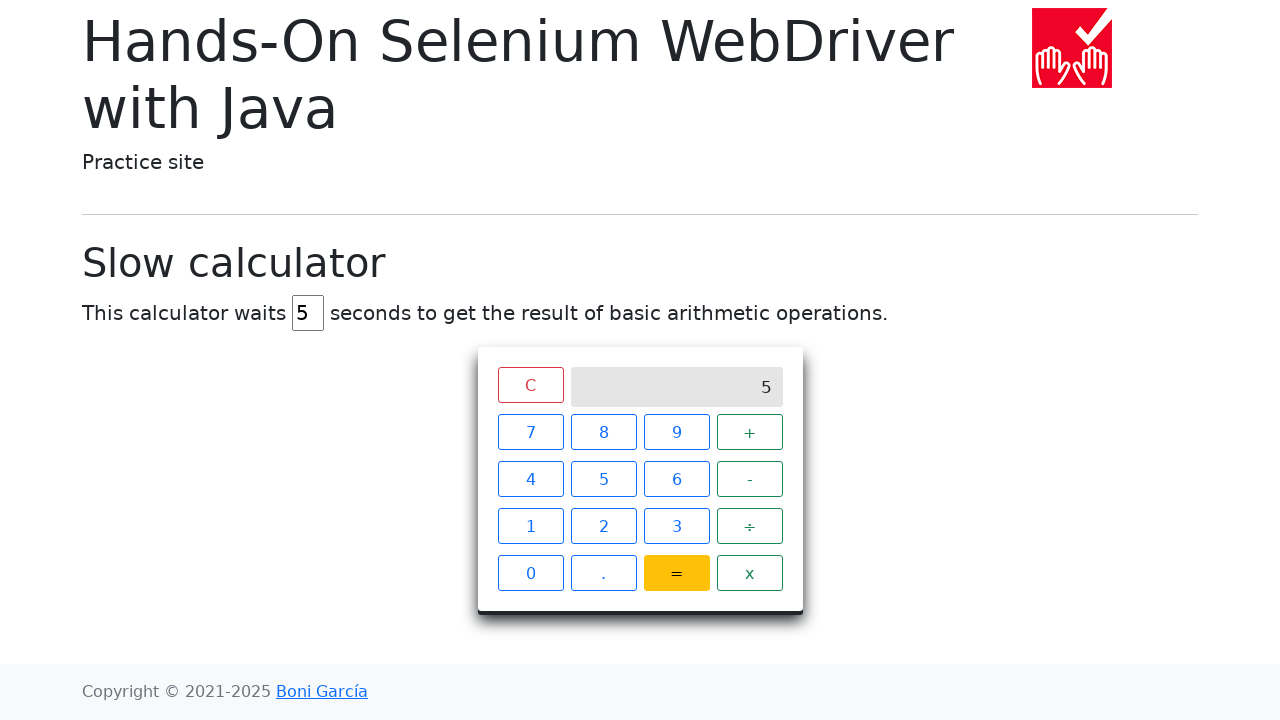

Retrieved result from calculator screen
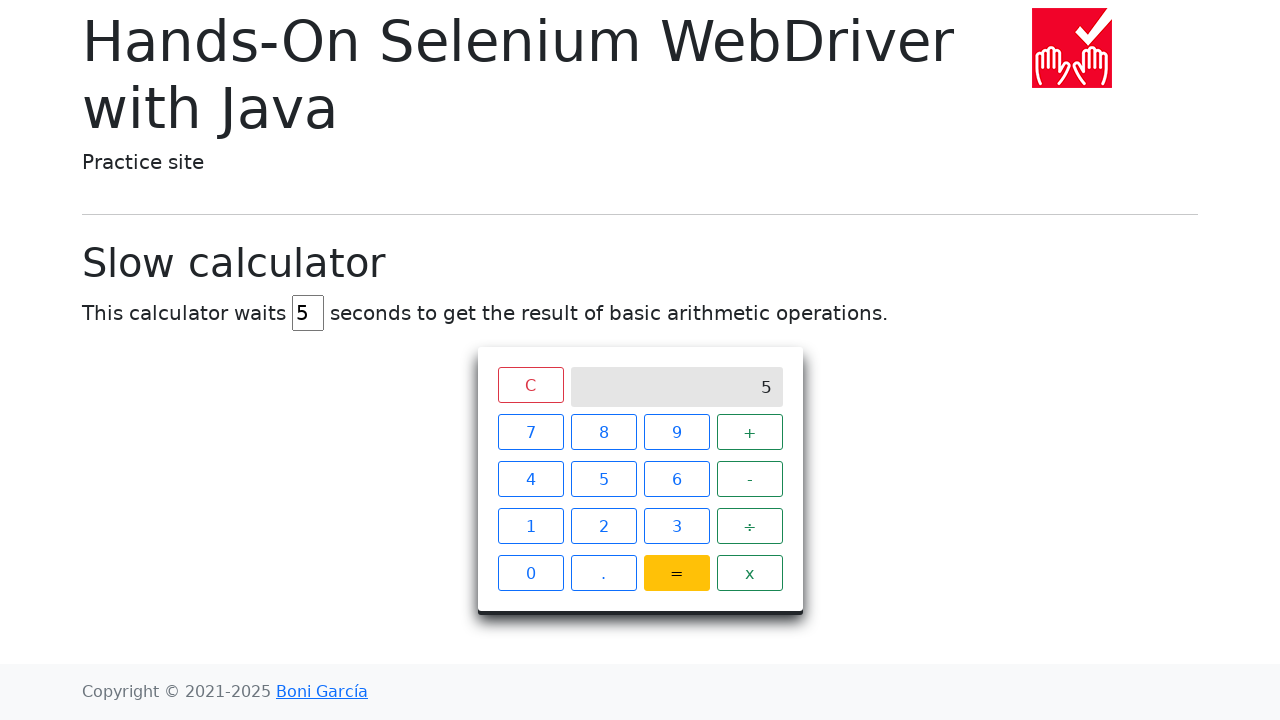

Verified result equals 5 (addition of 2+3 successful)
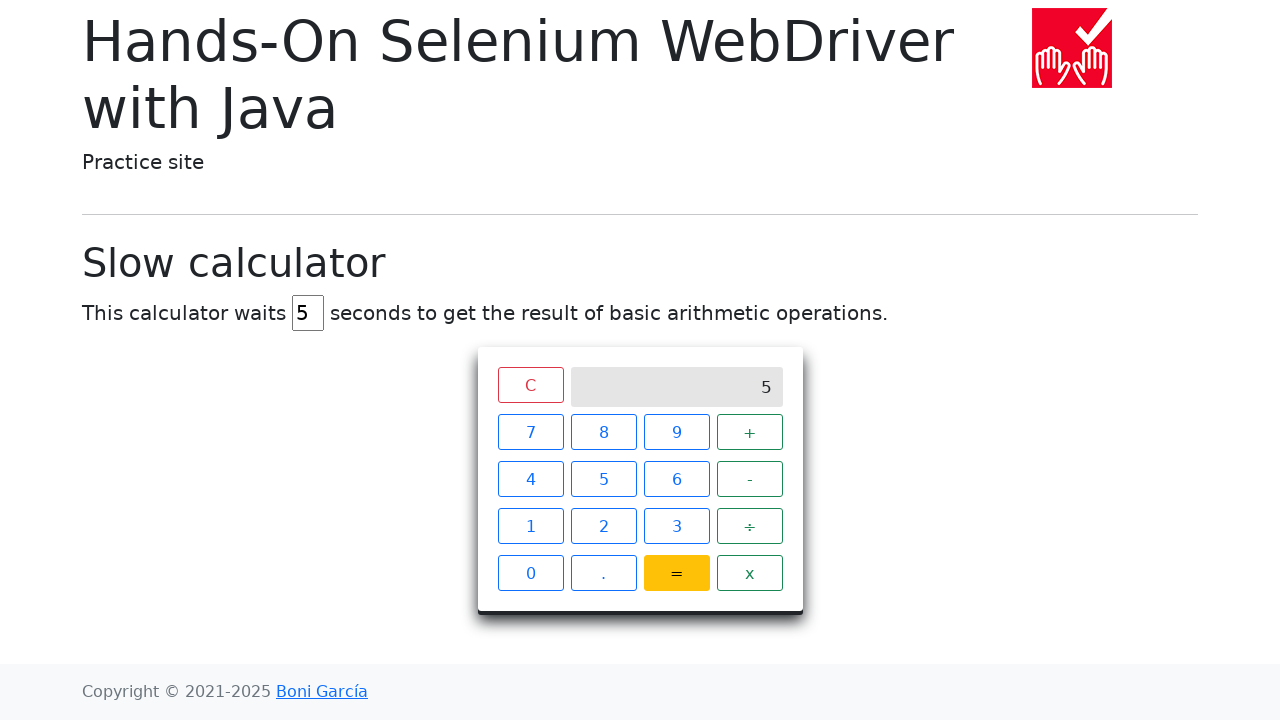

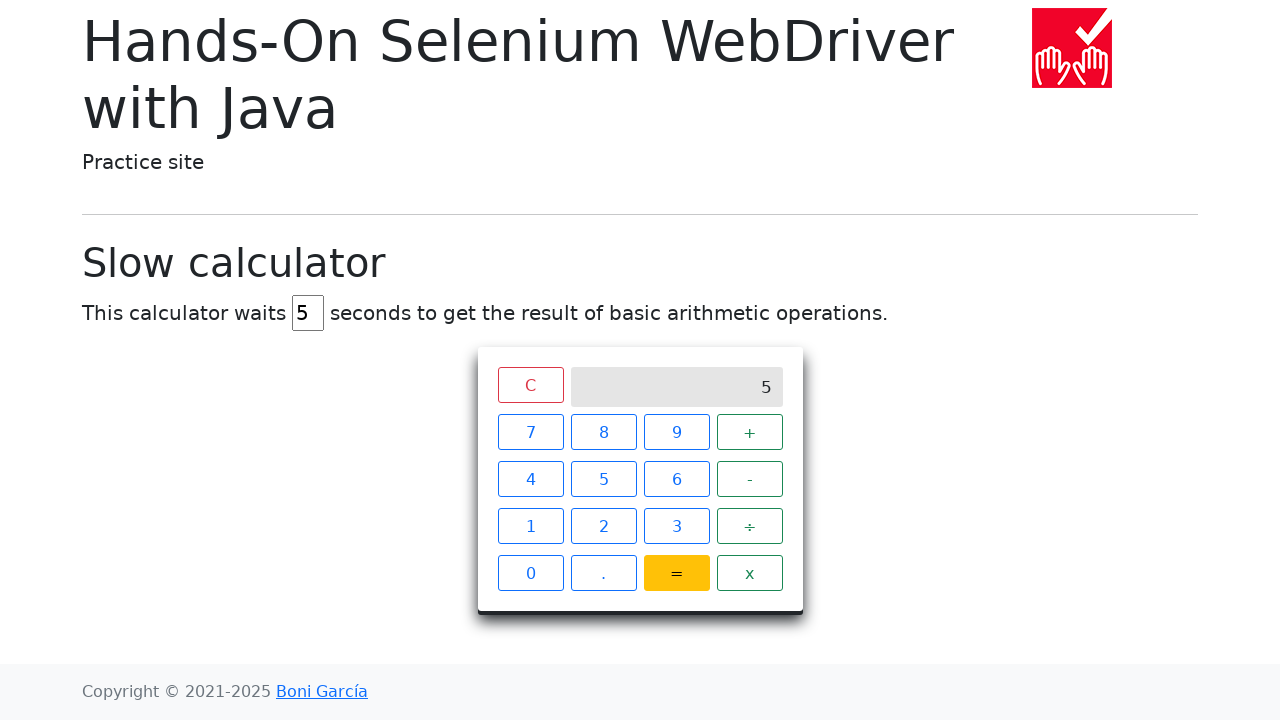